Tests the forgot password functionality by navigating to the forgot password page and entering a username to request a password reset

Starting URL: https://opensource-demo.orangehrmlive.com/

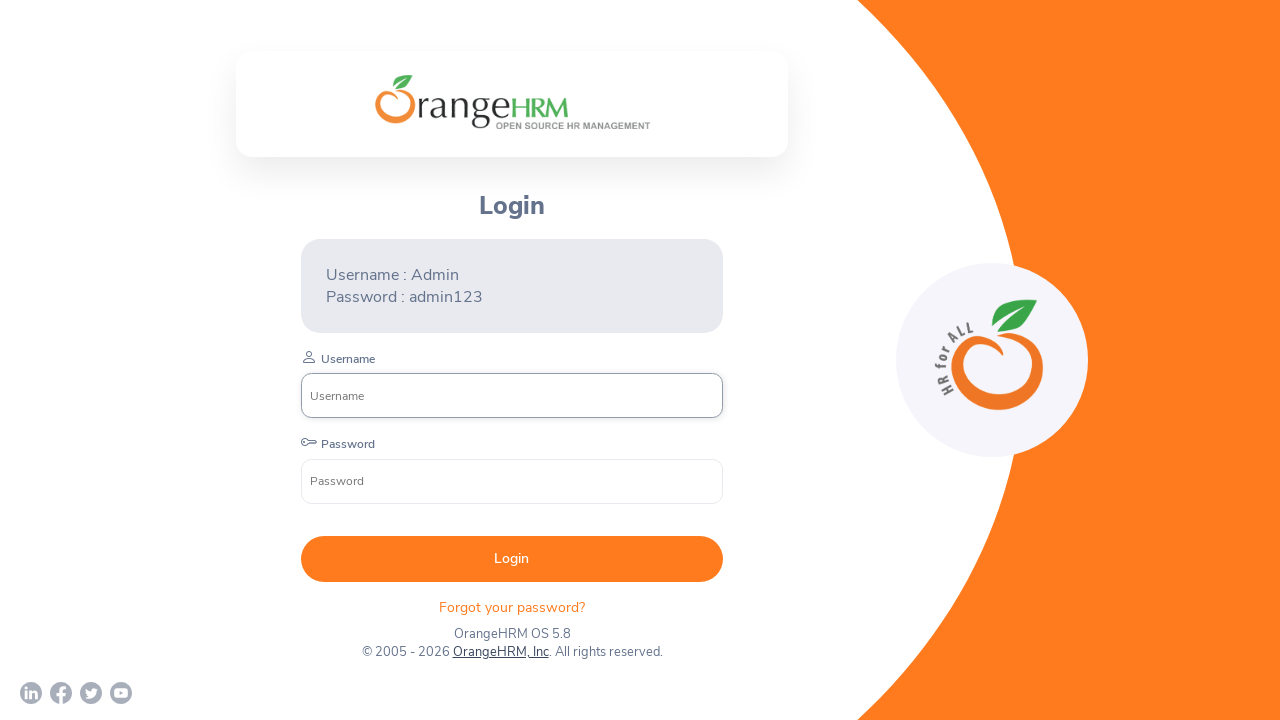

Clicked on forgot password link at (512, 607) on xpath=//p[@class='oxd-text oxd-text--p orangehrm-login-forgot-header']
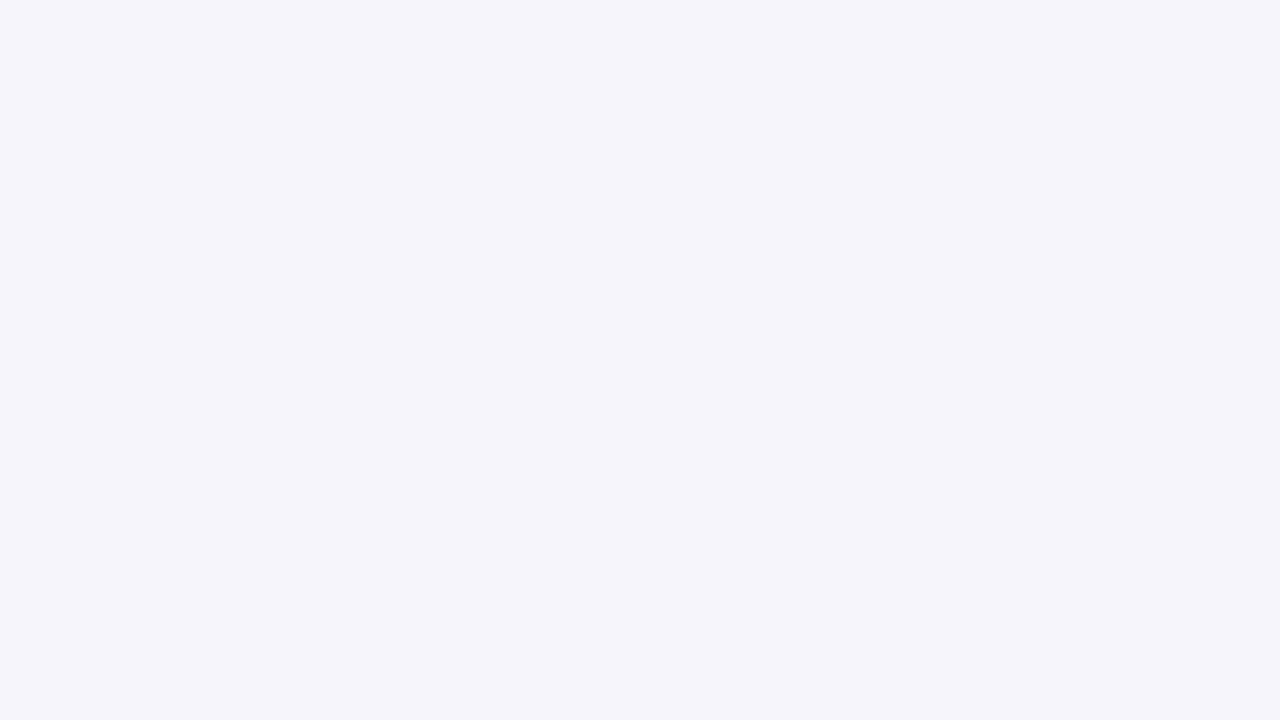

Entered username 'Admin' in the forgot password form on input[name='username']
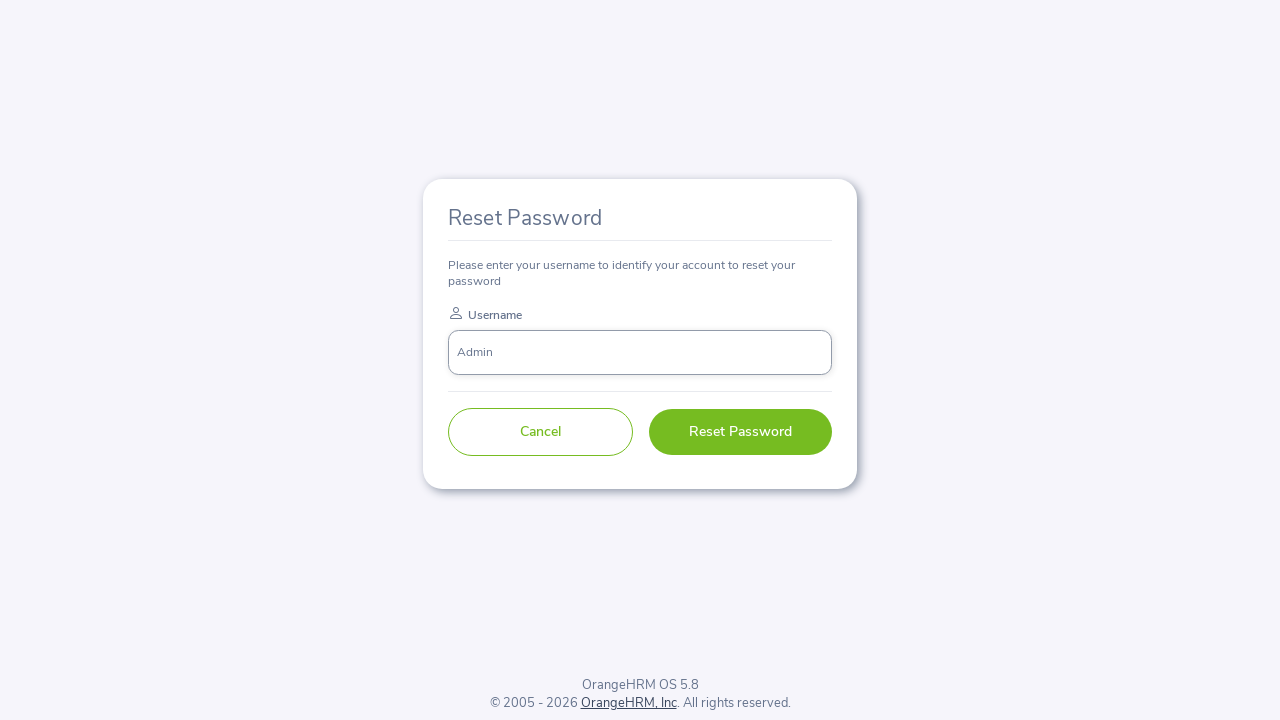

Reset Password button is present and visible
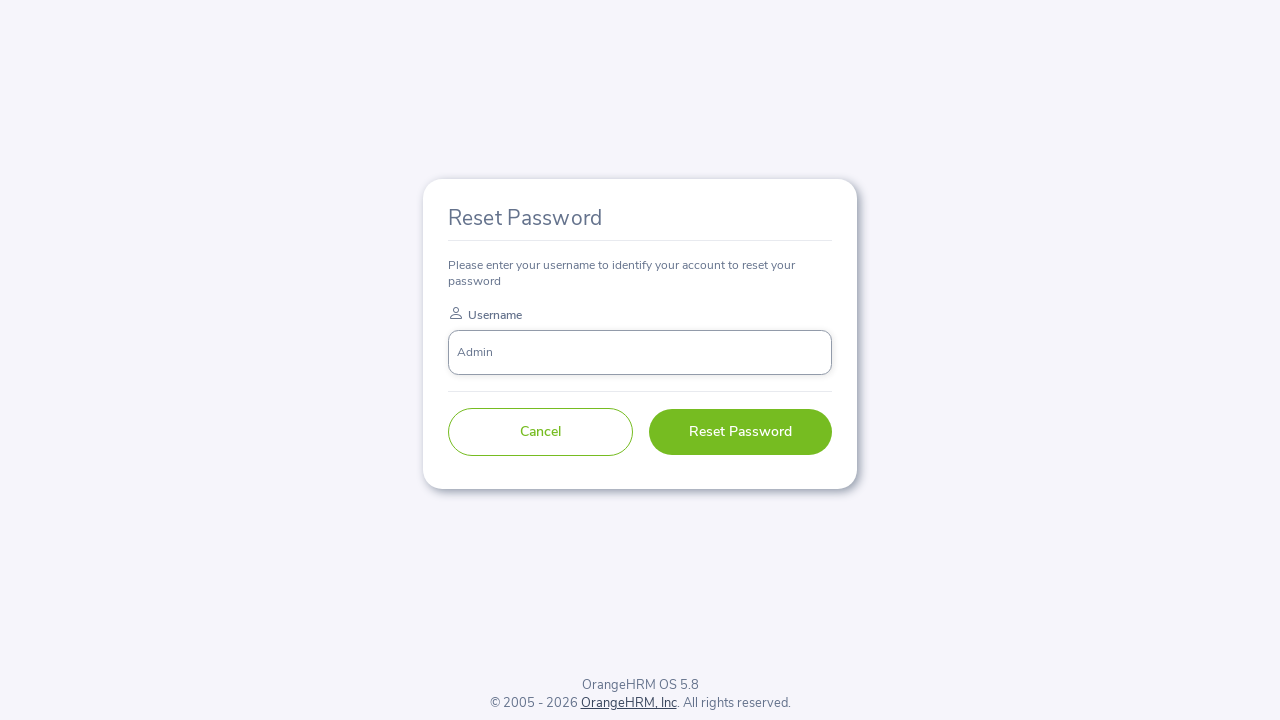

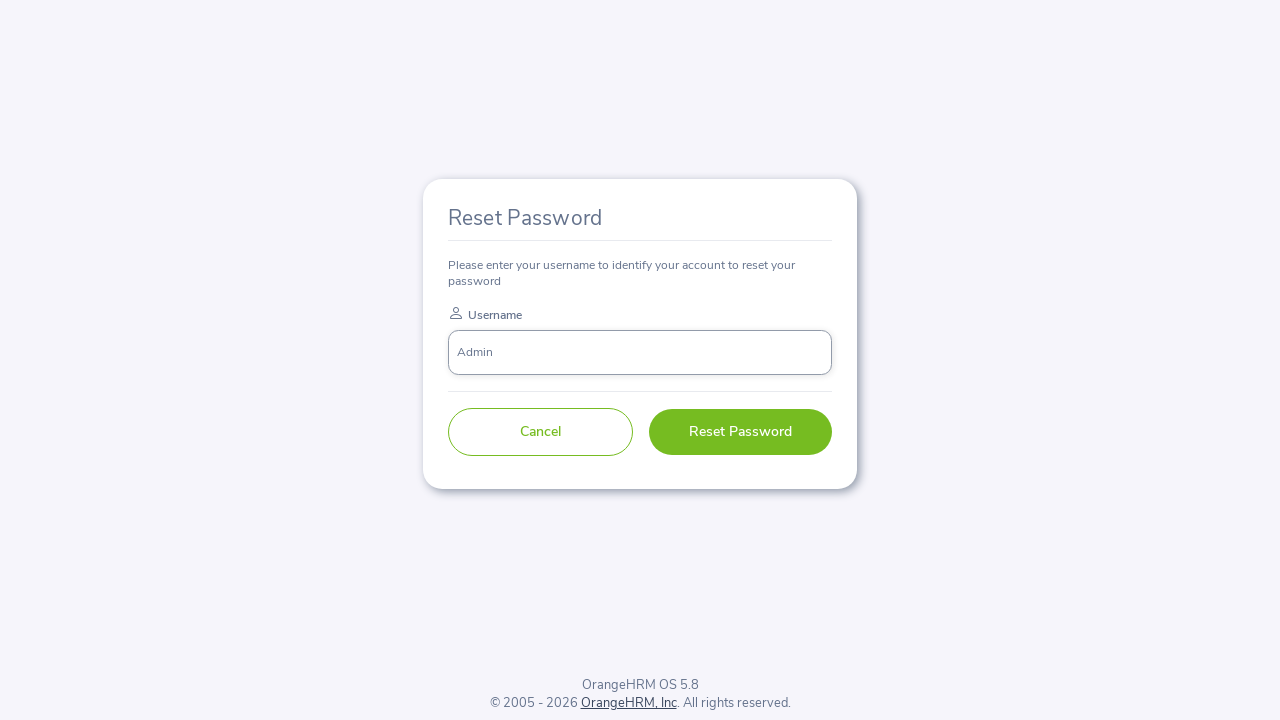